Fills out a comprehensive practice form including personal information, date selection, hobbies, subjects, and address fields, then submits and verifies the form submission

Starting URL: https://demoqa.com/automation-practice-form

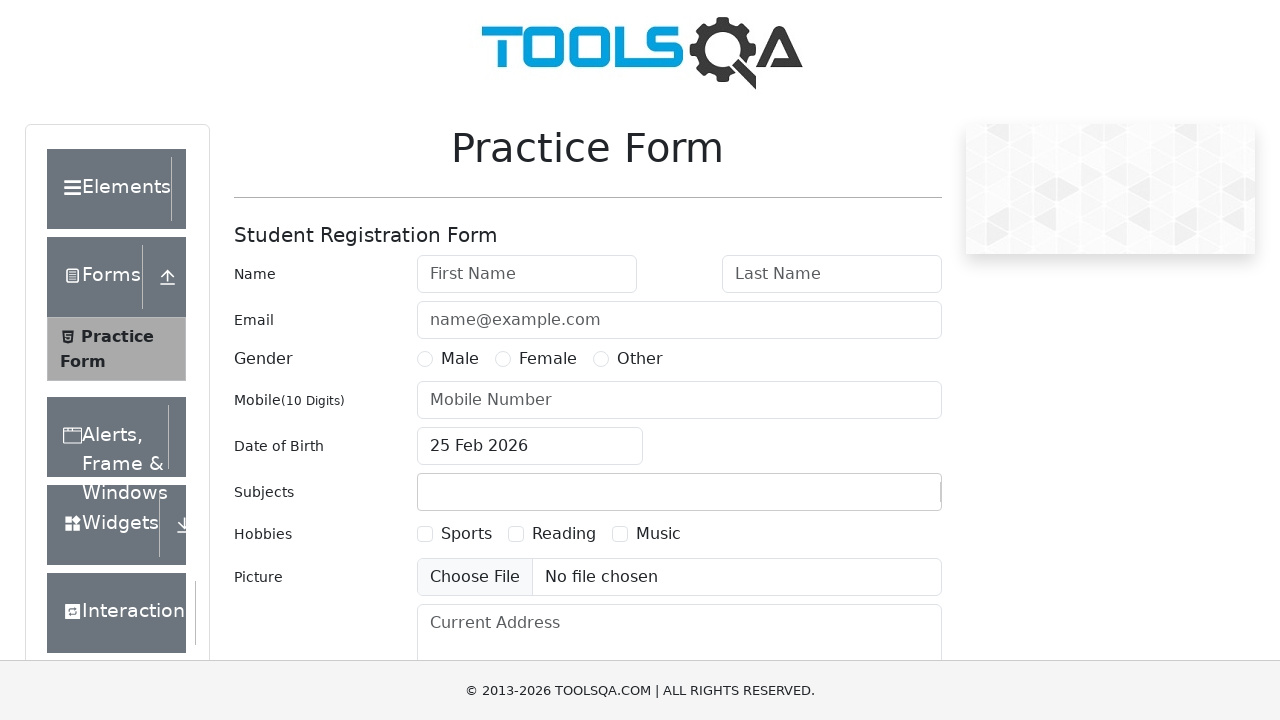

Scrolled down 700px to make form visible
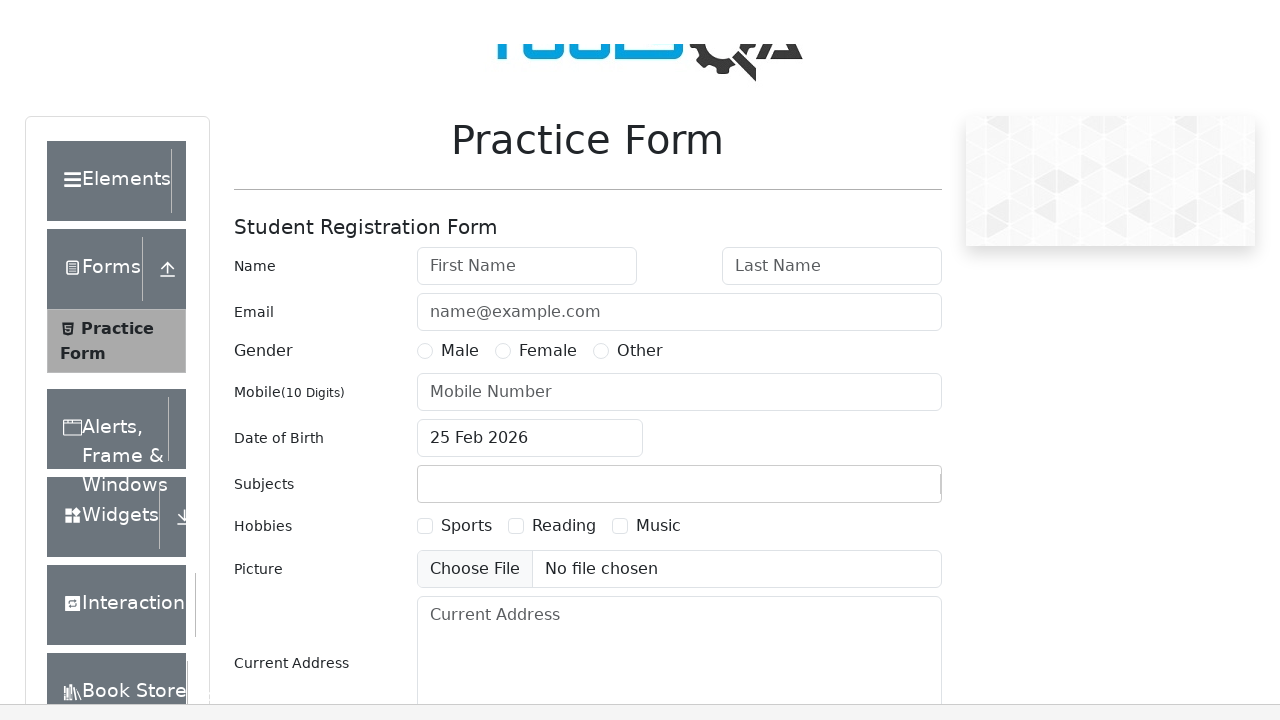

Filled first name with 'John' on #firstName
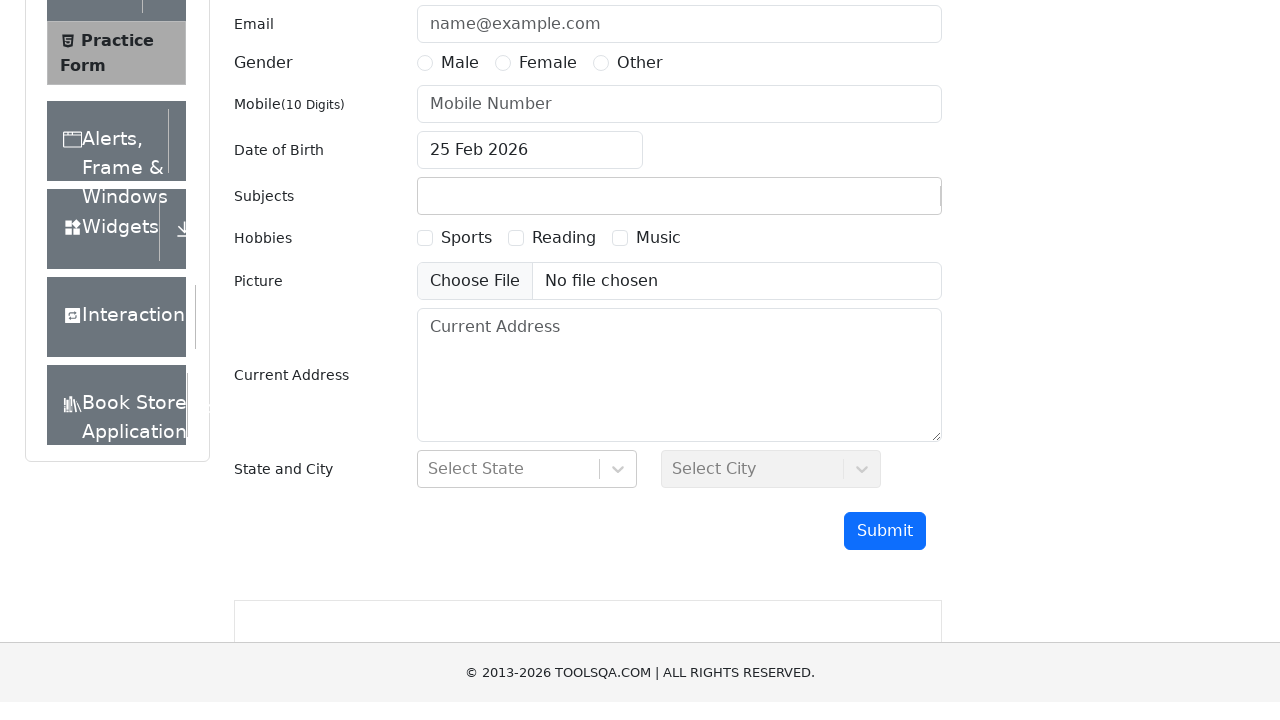

Filled last name with 'Smith' on #lastName
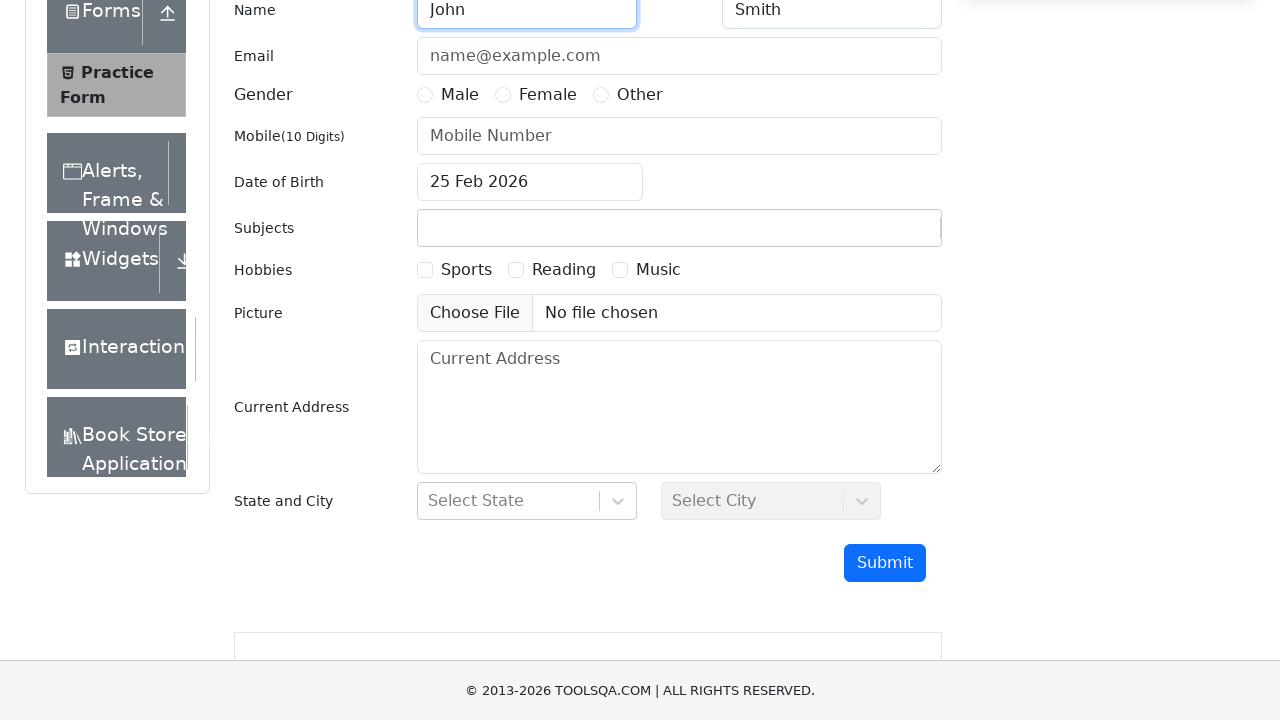

Filled email with 'john.smith@example.com' on //input[contains(@id, 'userEmail')]
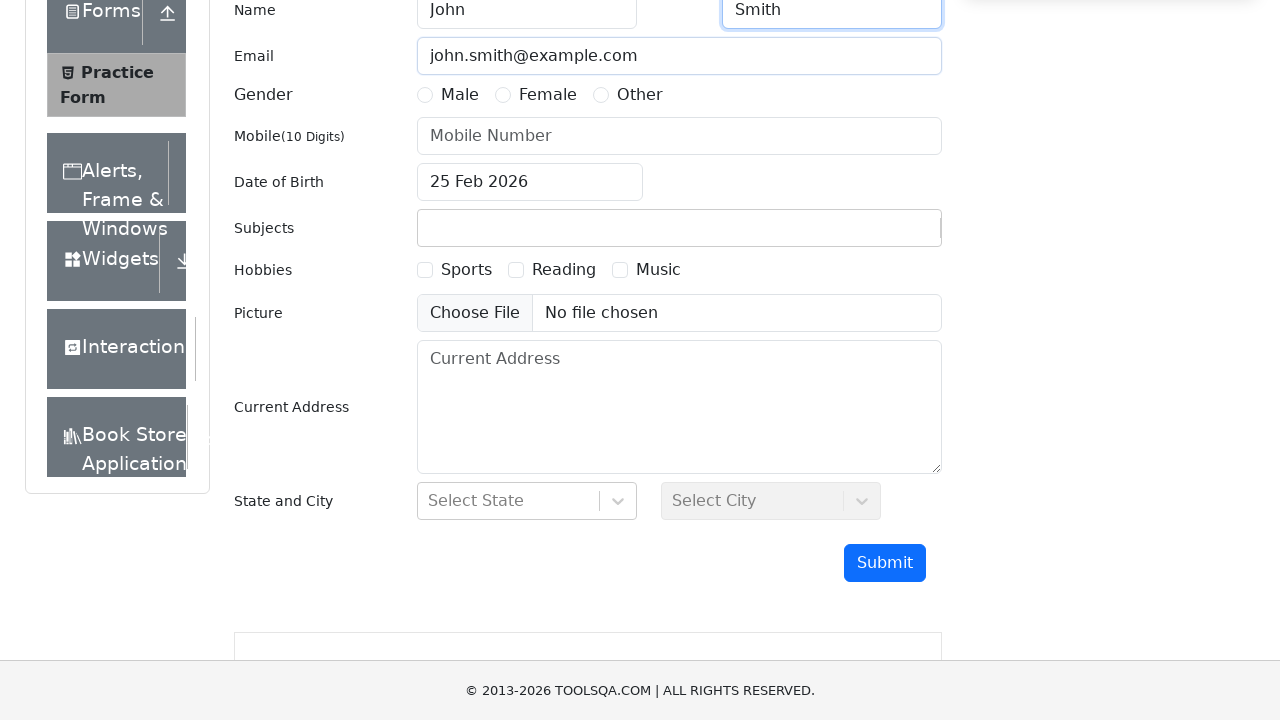

Selected gender radio button at (460, 95) on xpath=//label[@for='gender-radio-1']
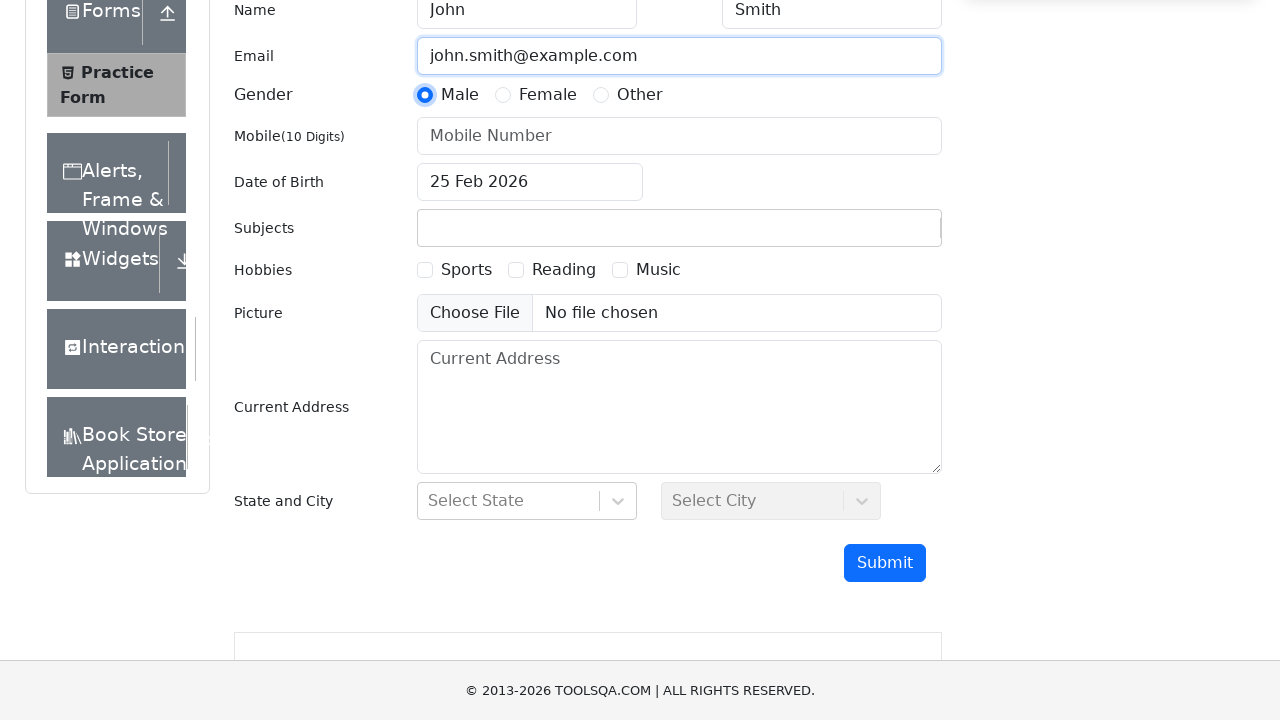

Filled phone number with '7982555777' on //input[contains(@id, 'userNumber')]
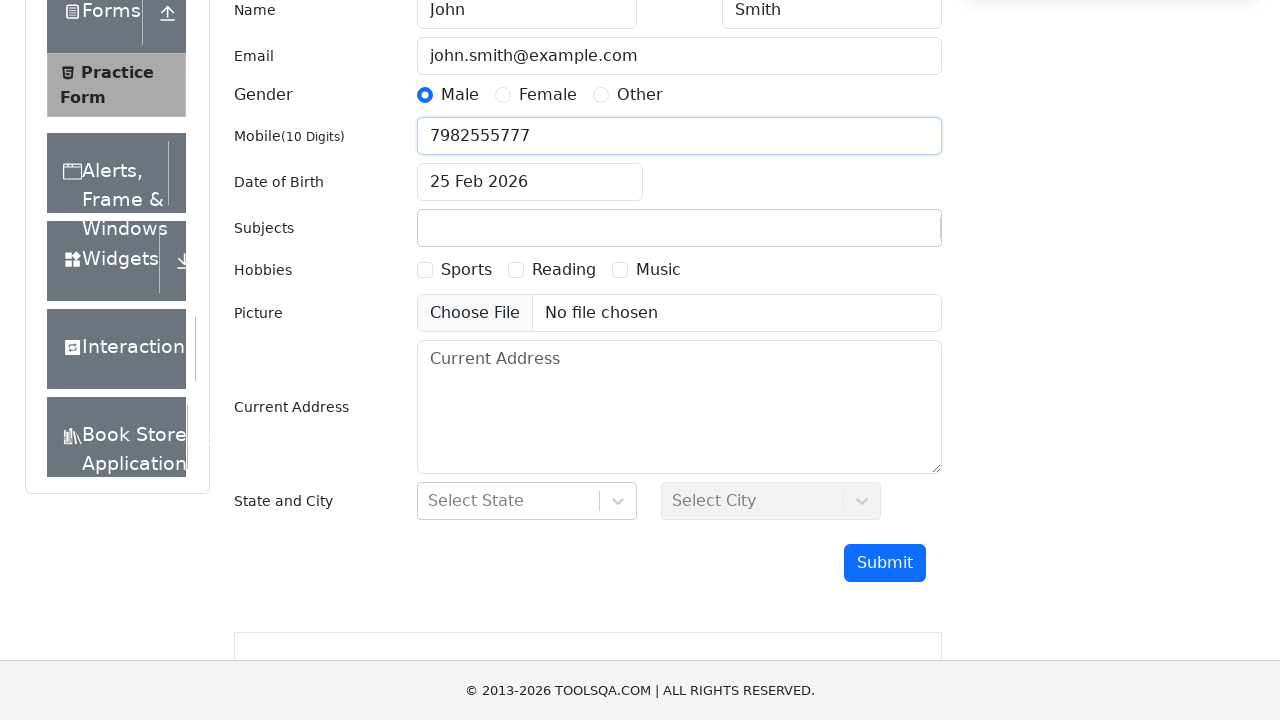

Clicked date of birth input to open date picker at (530, 182) on #dateOfBirthInput
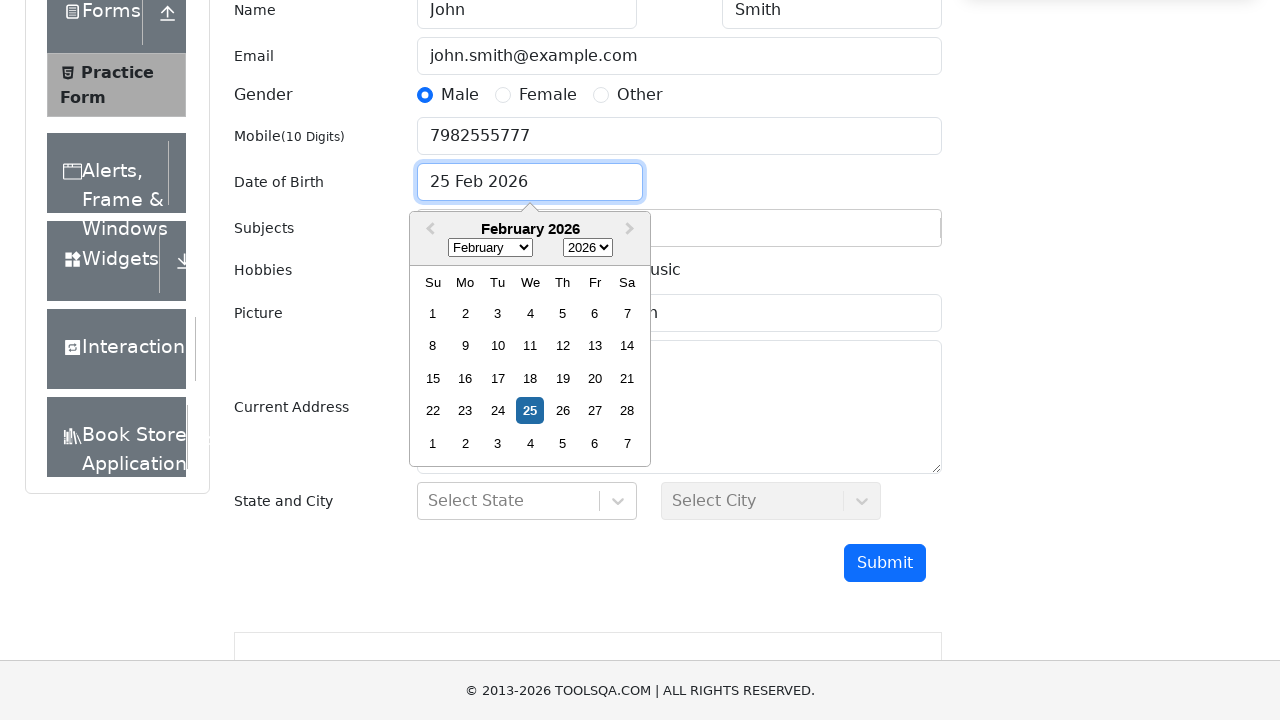

Selected year 1990 from date picker on .react-datepicker__year-select
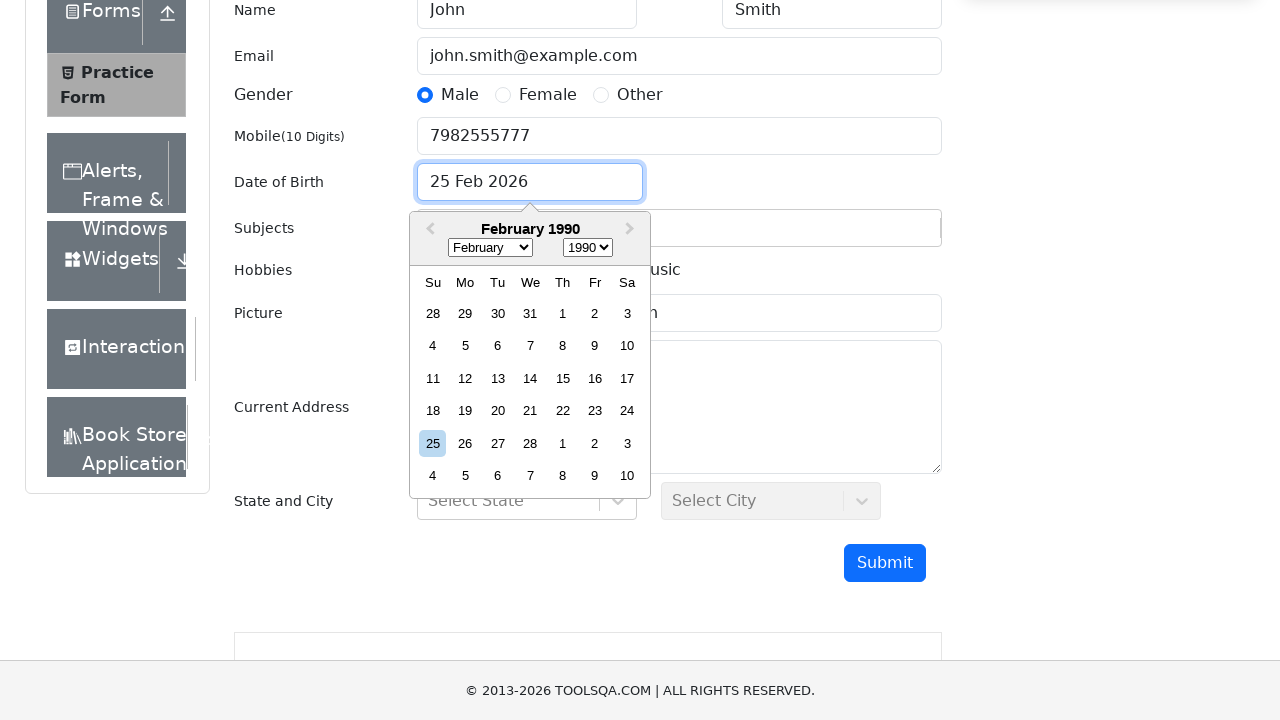

Selected month 5 (June) from date picker on .react-datepicker__month-select
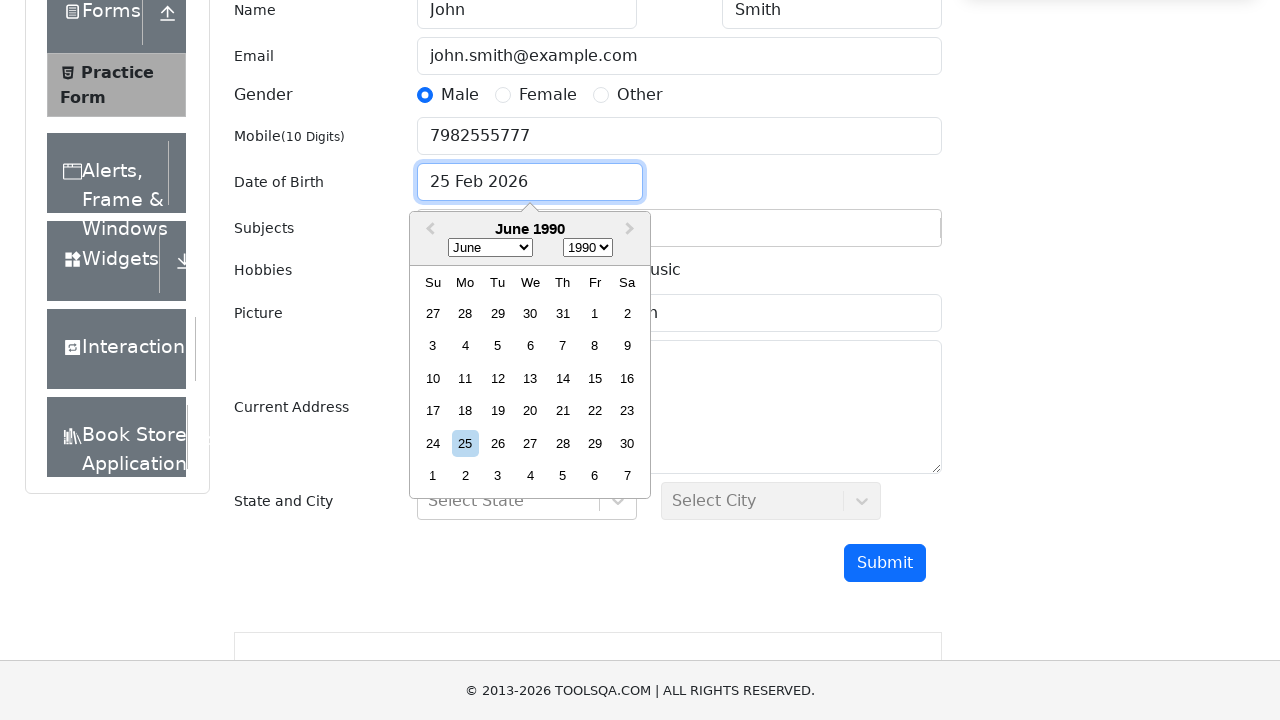

Selected June 10th, 1990 as date of birth at (433, 378) on xpath=//div[@aria-label='Choose Sunday, June 10th, 1990']
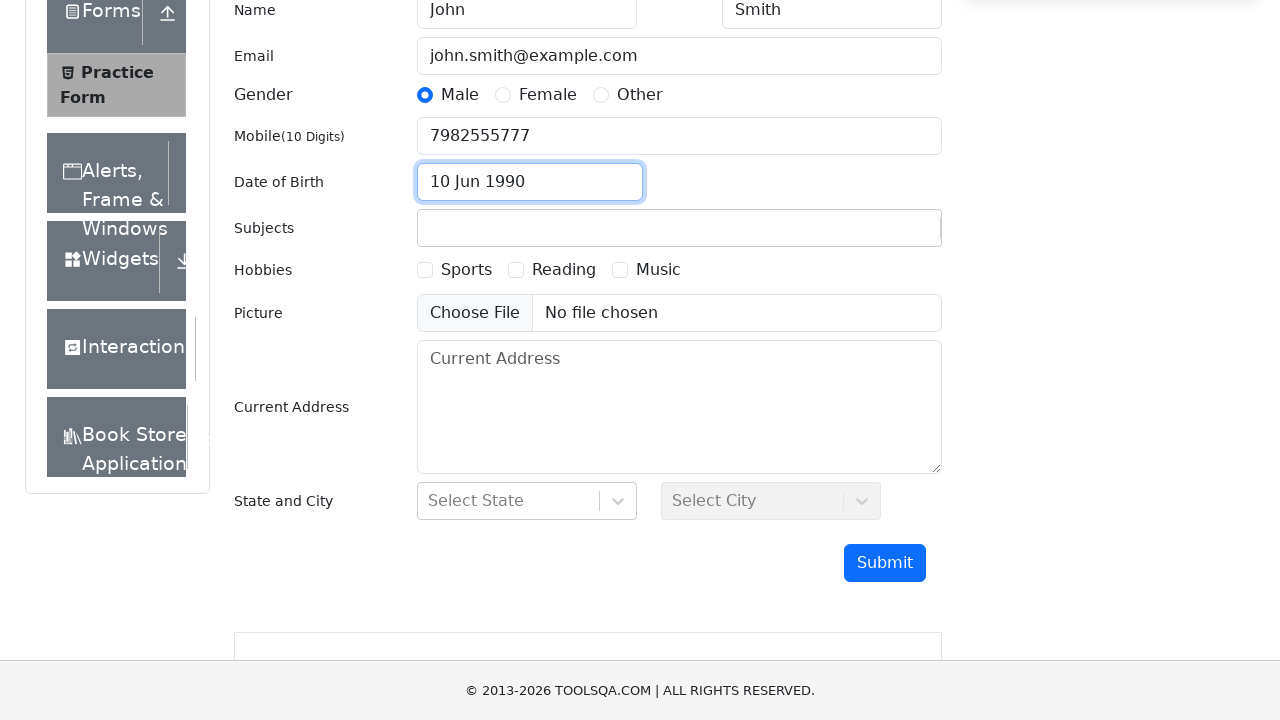

Scrolled down 300px to view more form fields
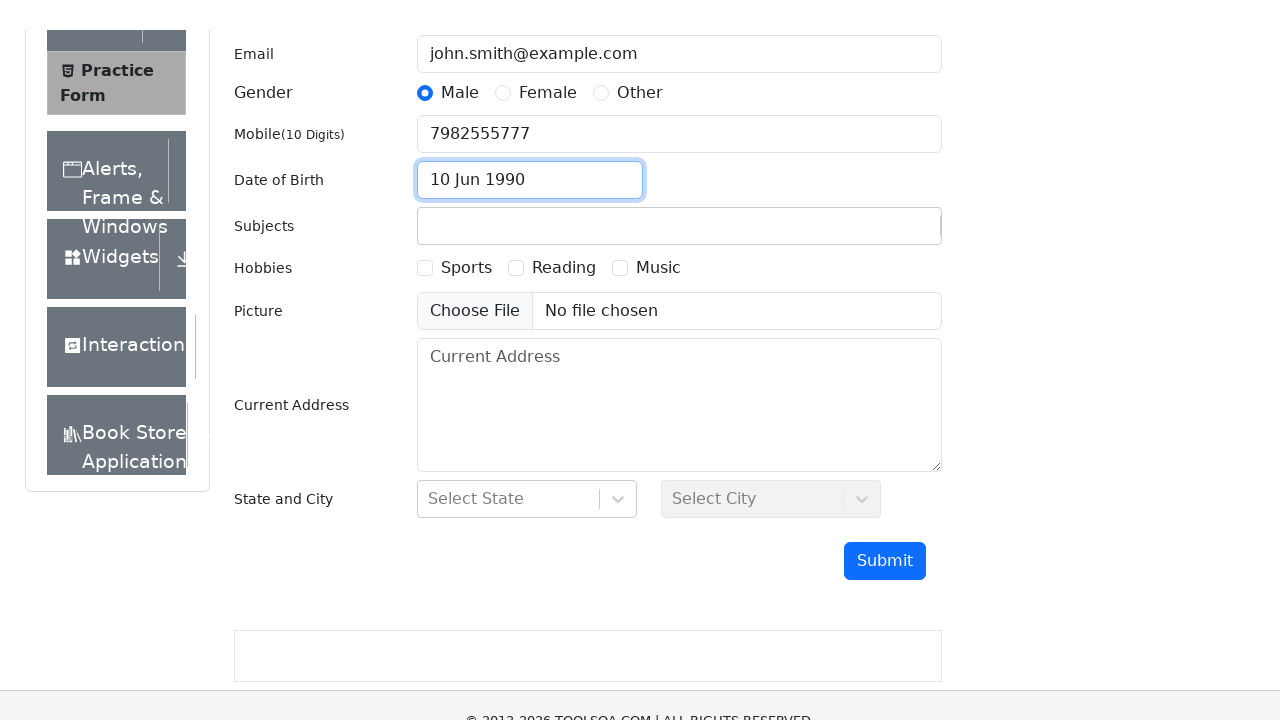

Selected hobbies checkbox at (466, 206) on xpath=//label[@for='hobbies-checkbox-1']
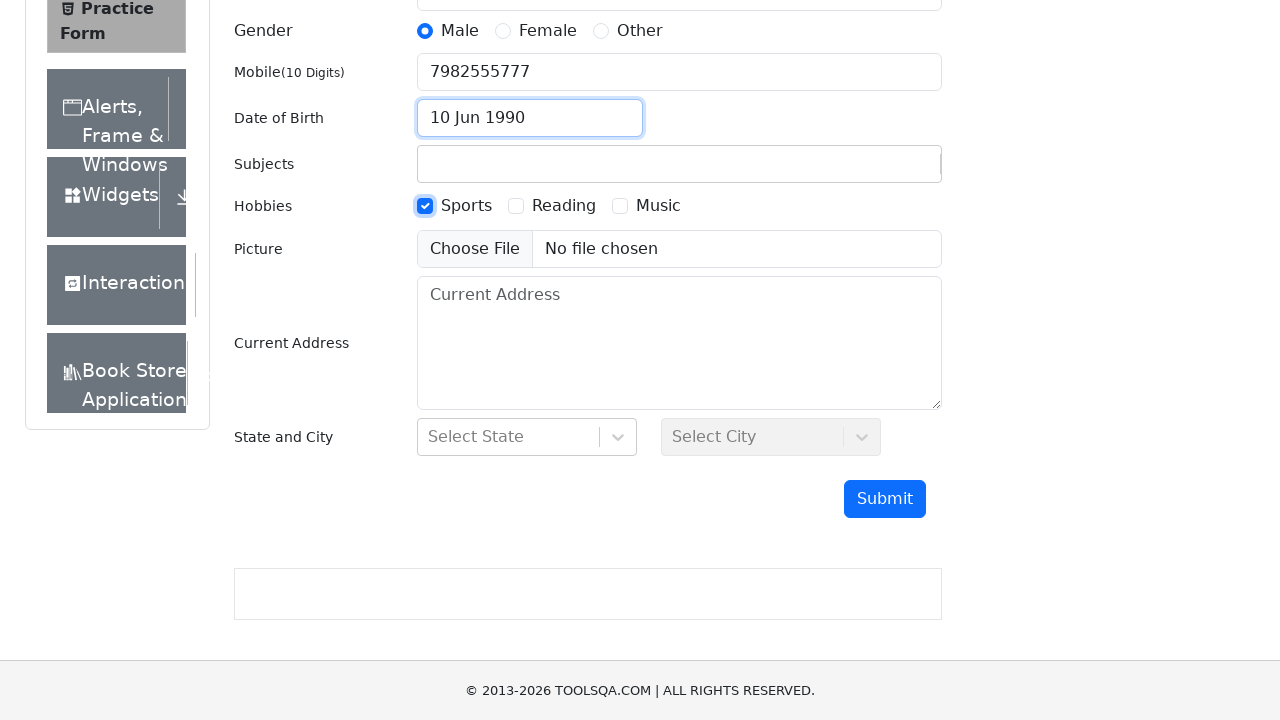

Typed 'ma' in subjects input on #subjectsInput
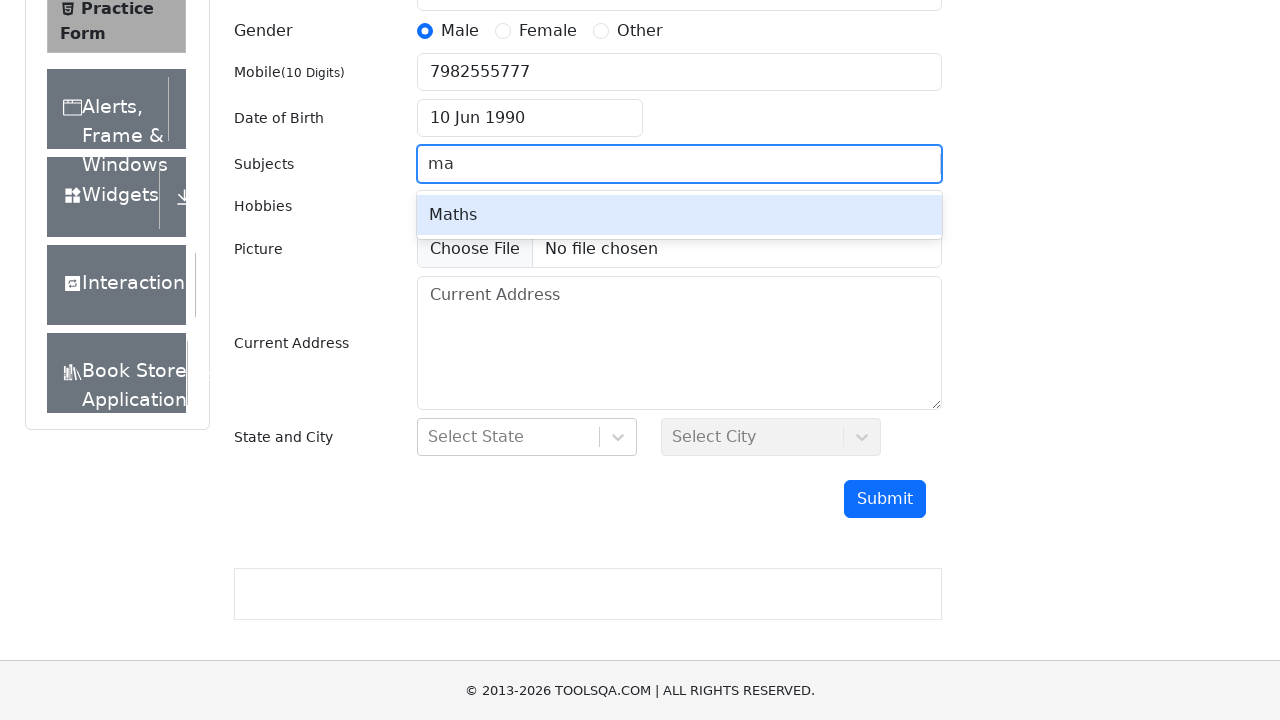

Pressed Enter to confirm first subject selection on #subjectsInput
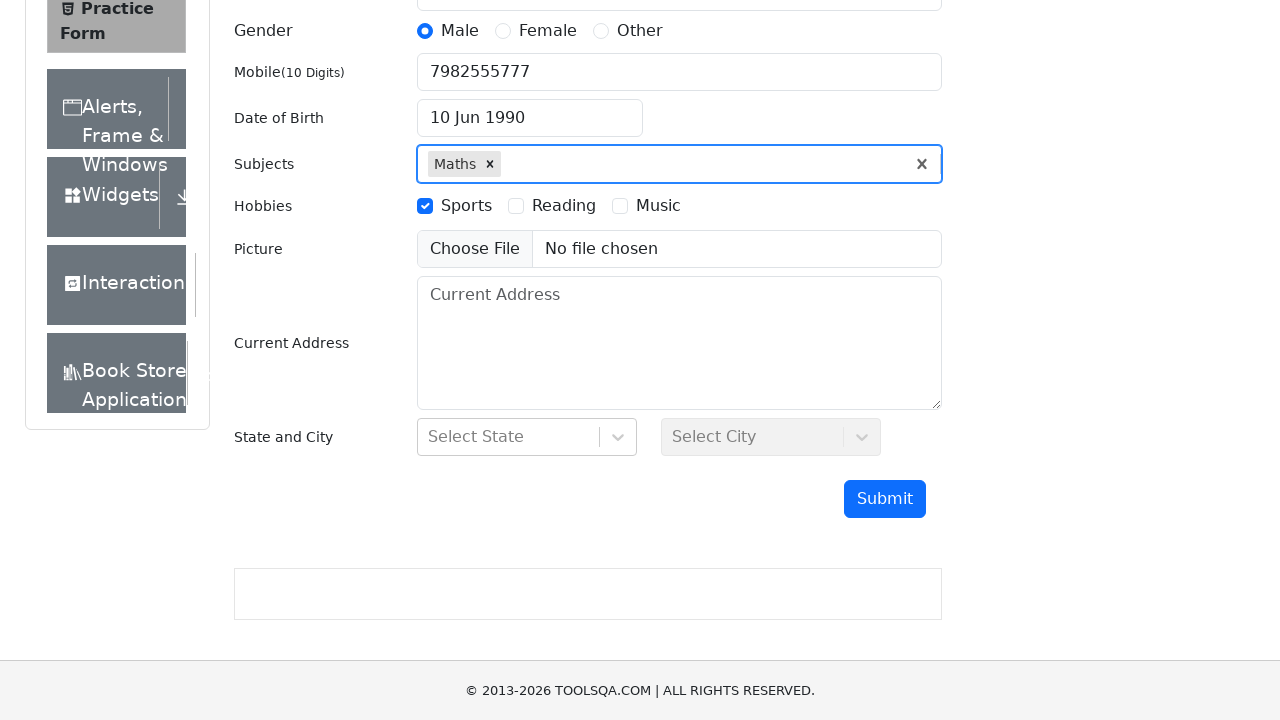

Typed 'ph' in subjects input on #subjectsInput
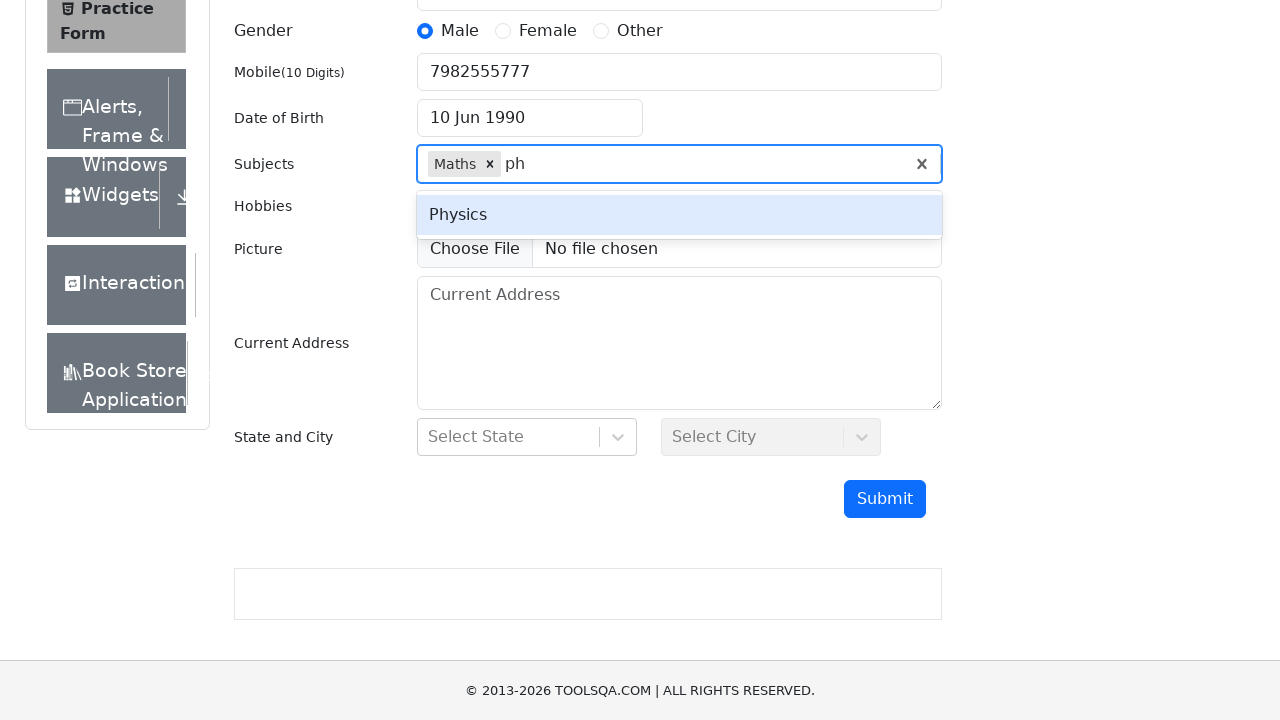

Pressed Enter to confirm second subject selection on #subjectsInput
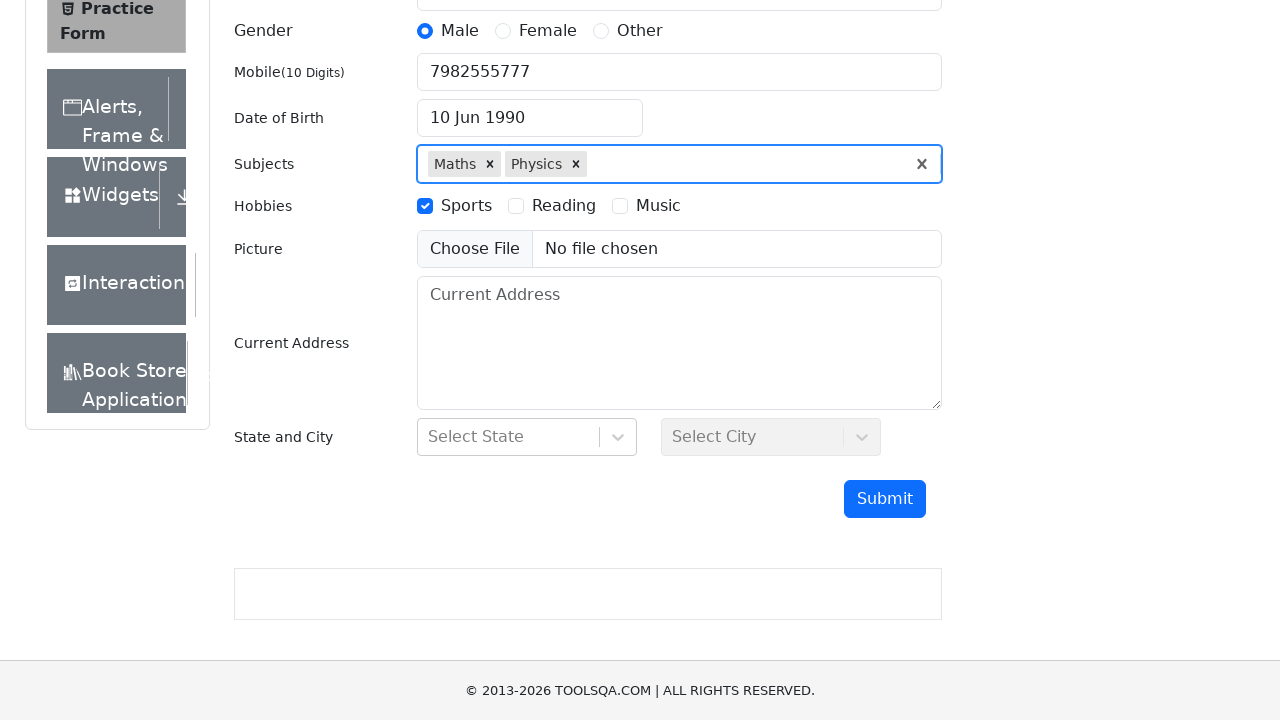

Filled current address with '123 Main Street, Anytown, USA' on //textarea[contains(@id, 'currentAddress')]
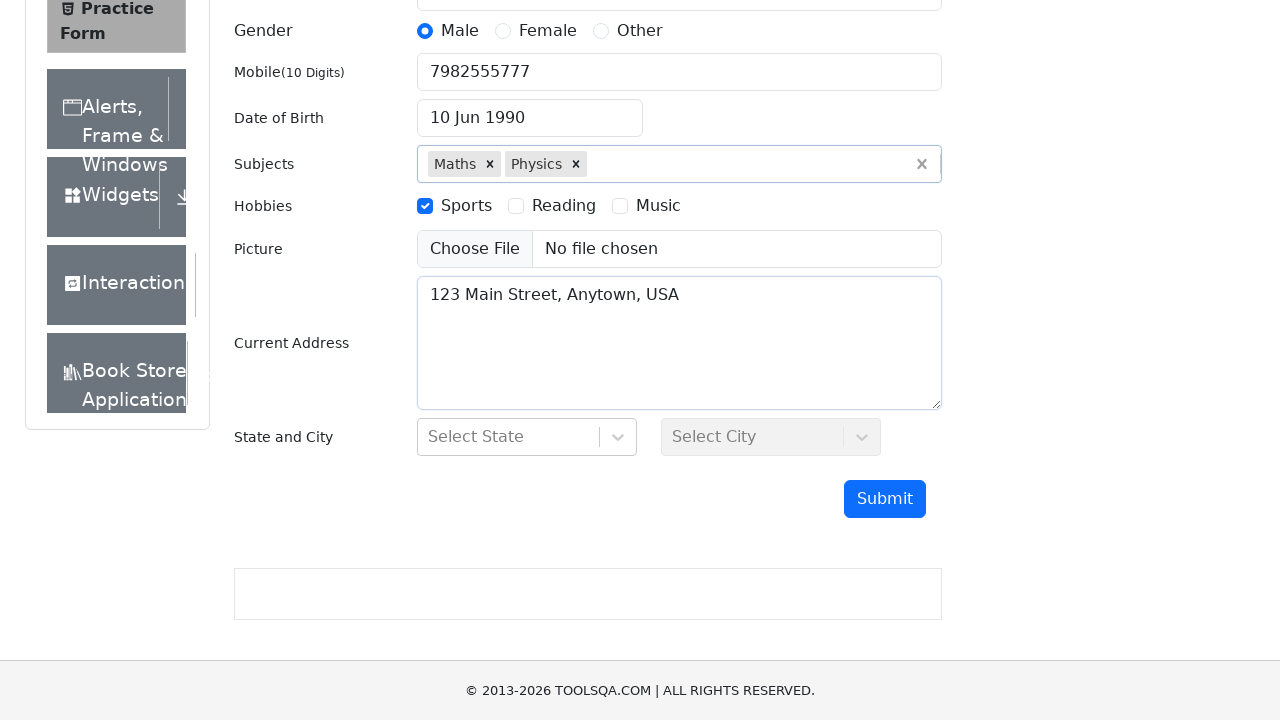

Clicked state dropdown to open selection menu at (527, 437) on (//div[@class='col-md-4 col-sm-12'])[1]
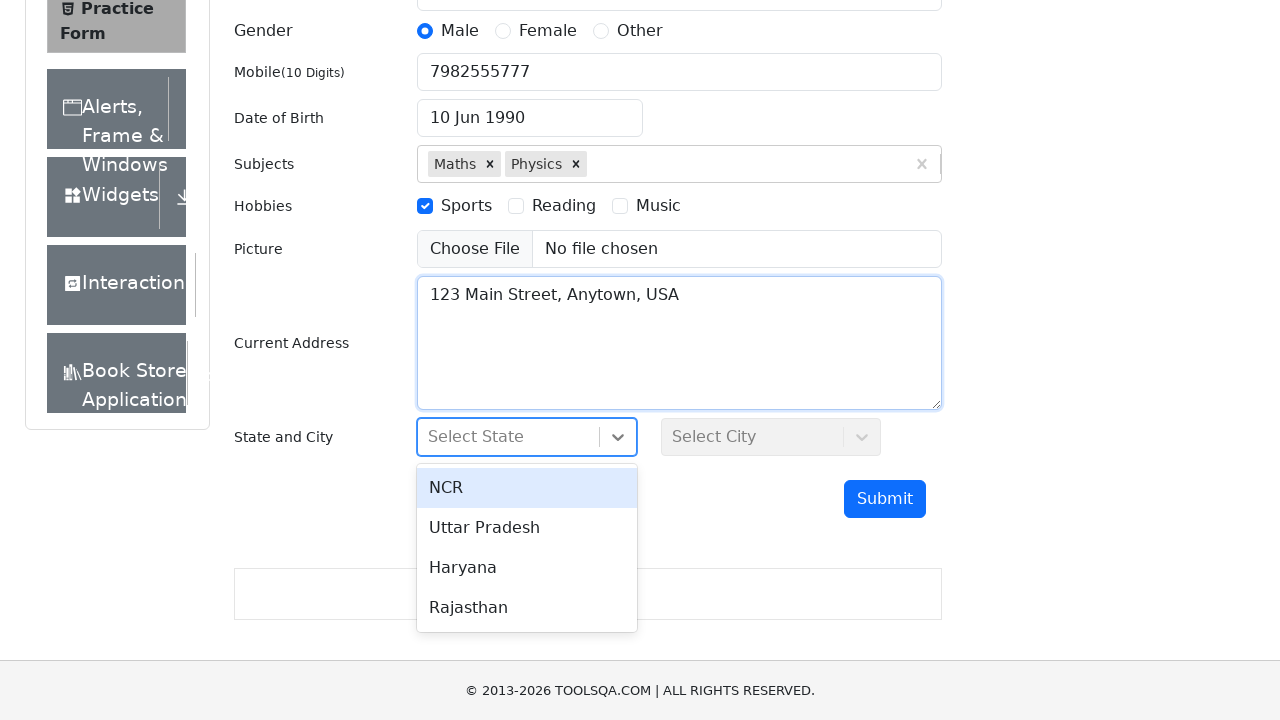

Selected first state option from dropdown at (527, 488) on xpath=//div[@id='react-select-3-option-0']
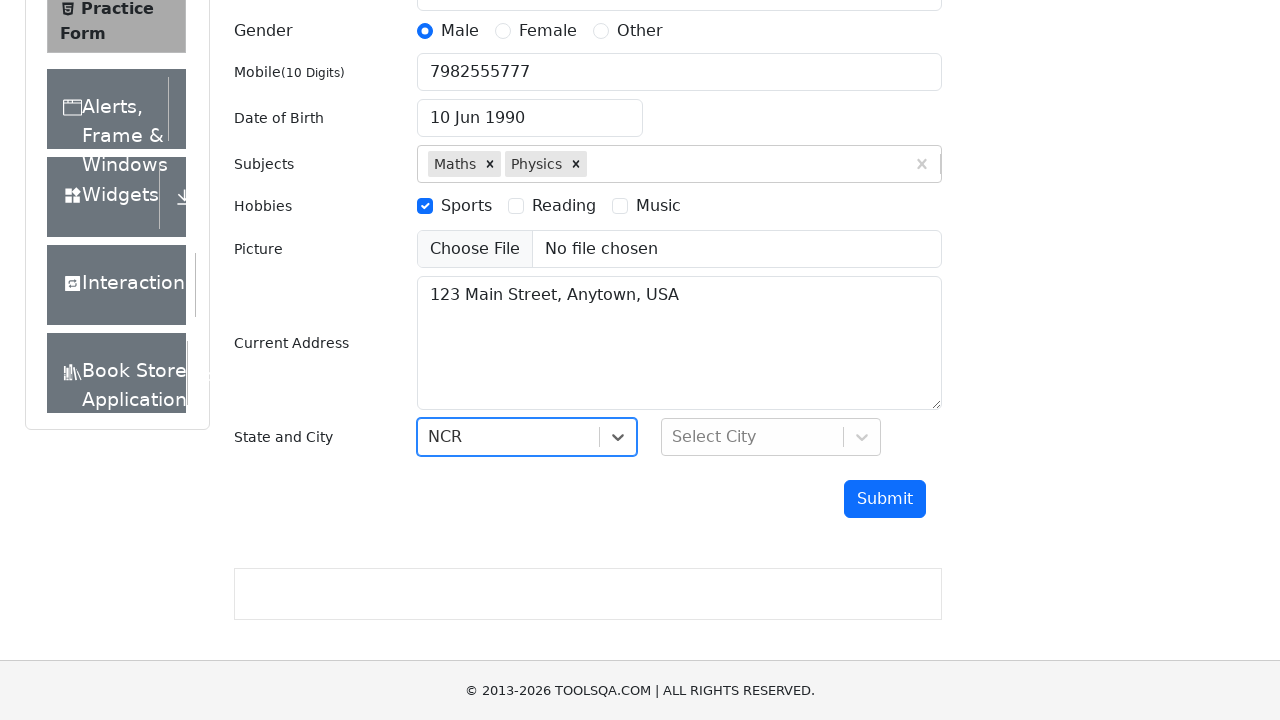

Clicked city dropdown to open selection menu at (771, 437) on (//div[@class='col-md-4 col-sm-12'])[2]
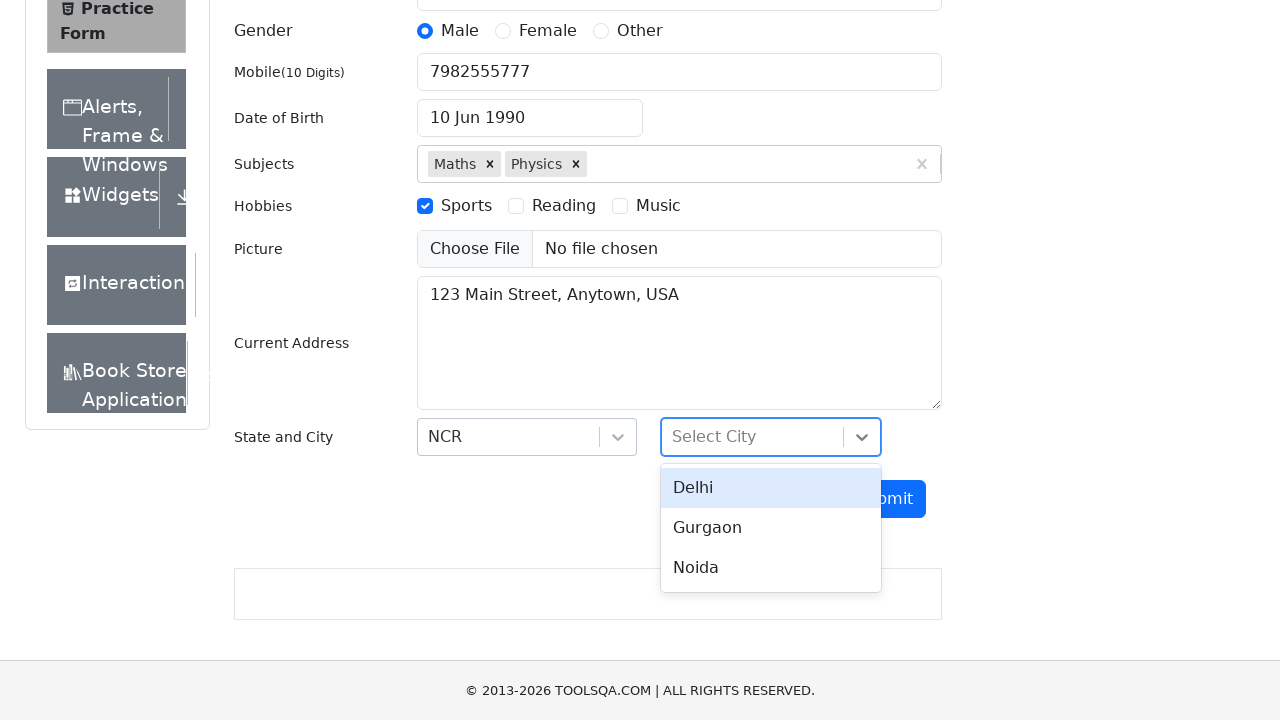

Selected first city option from dropdown at (771, 488) on xpath=//div[@id='react-select-4-option-0']
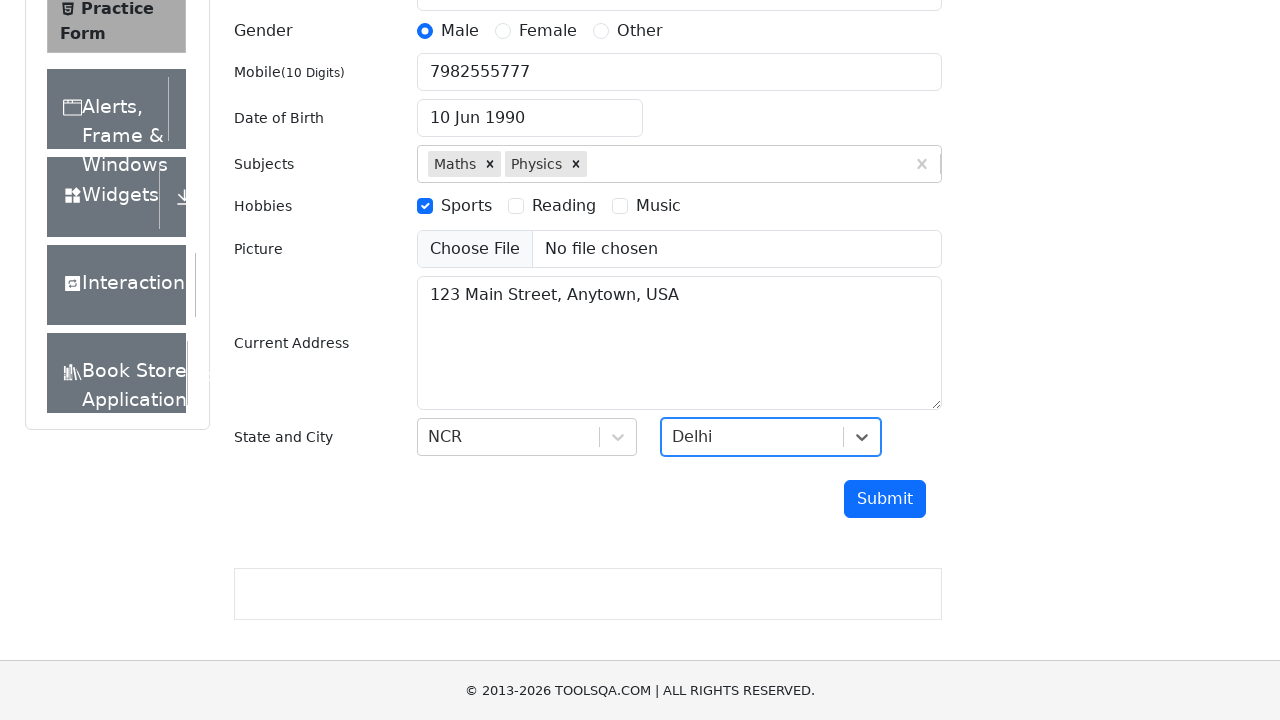

Submit button appeared and is ready
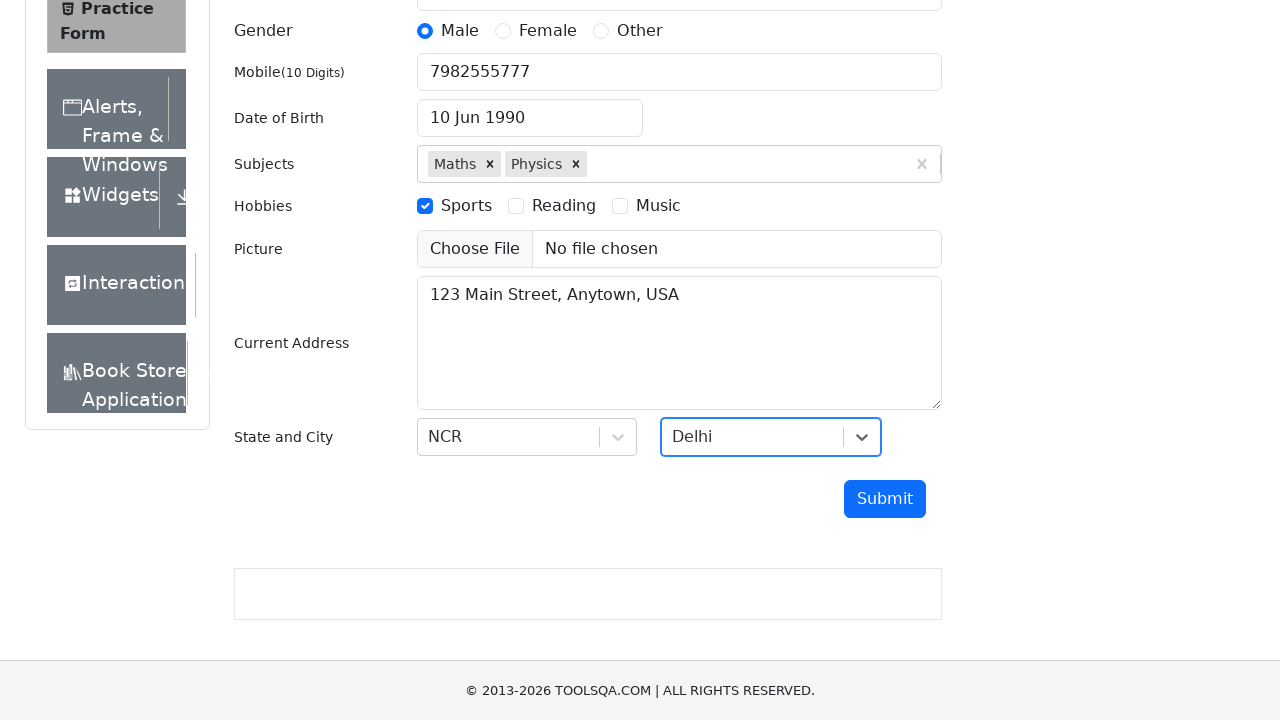

Clicked submit button to submit the form at (885, 499) on xpath=//button[@id='submit']
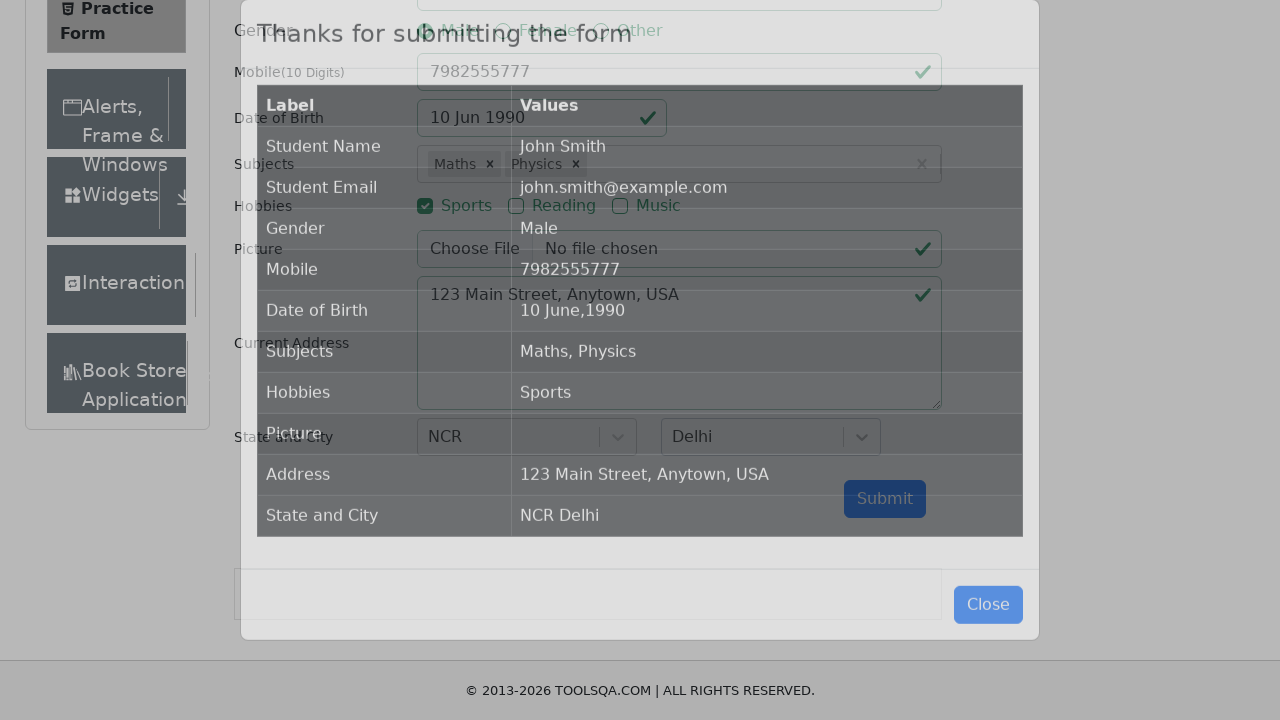

Form submission results table loaded successfully
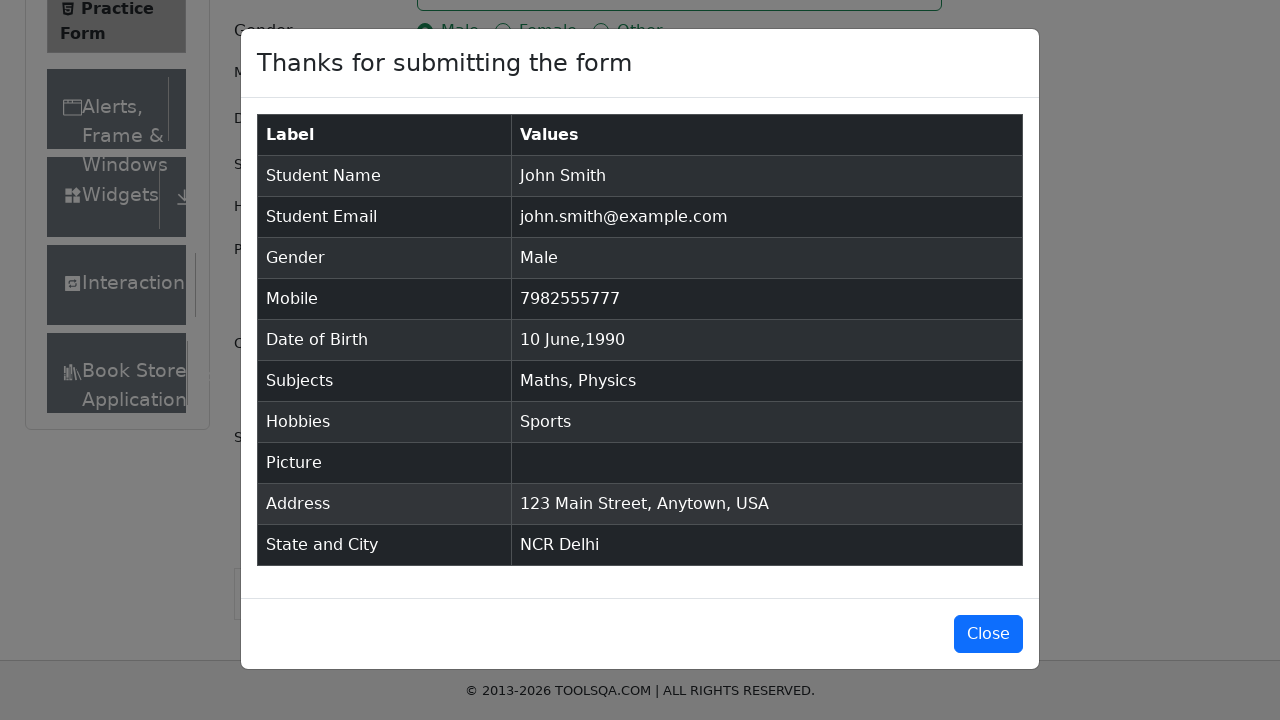

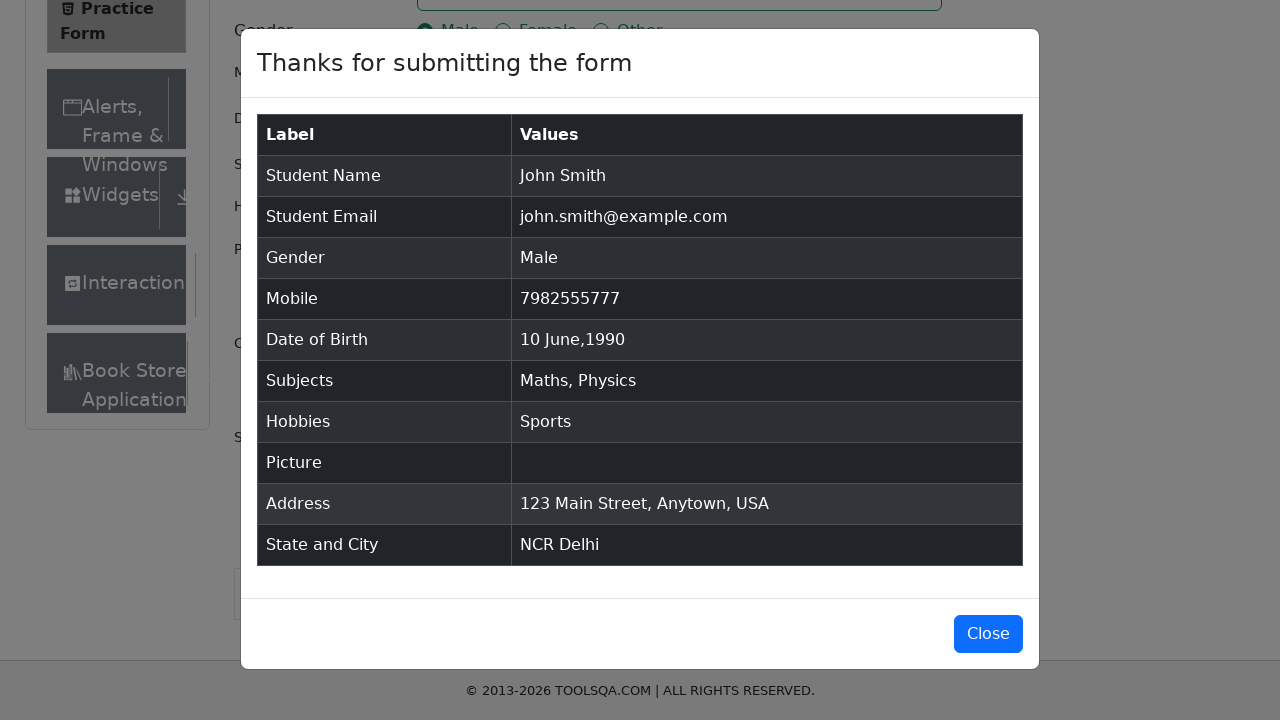